Tests dynamic content loading by clicking a button that adds elements and verifying the dynamically added element appears

Starting URL: https://www.selenium.dev/selenium/web/dynamic.html

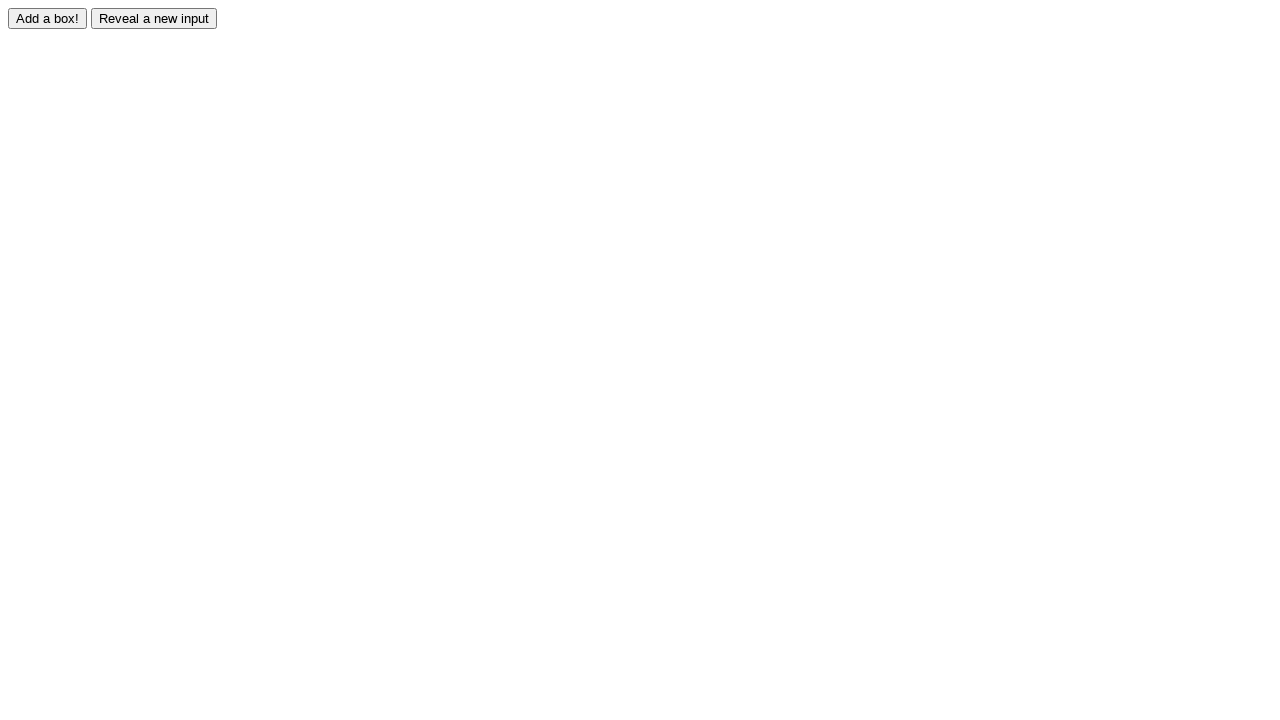

Clicked 'Add a box!' button to trigger dynamic content loading at (48, 18) on input#adder
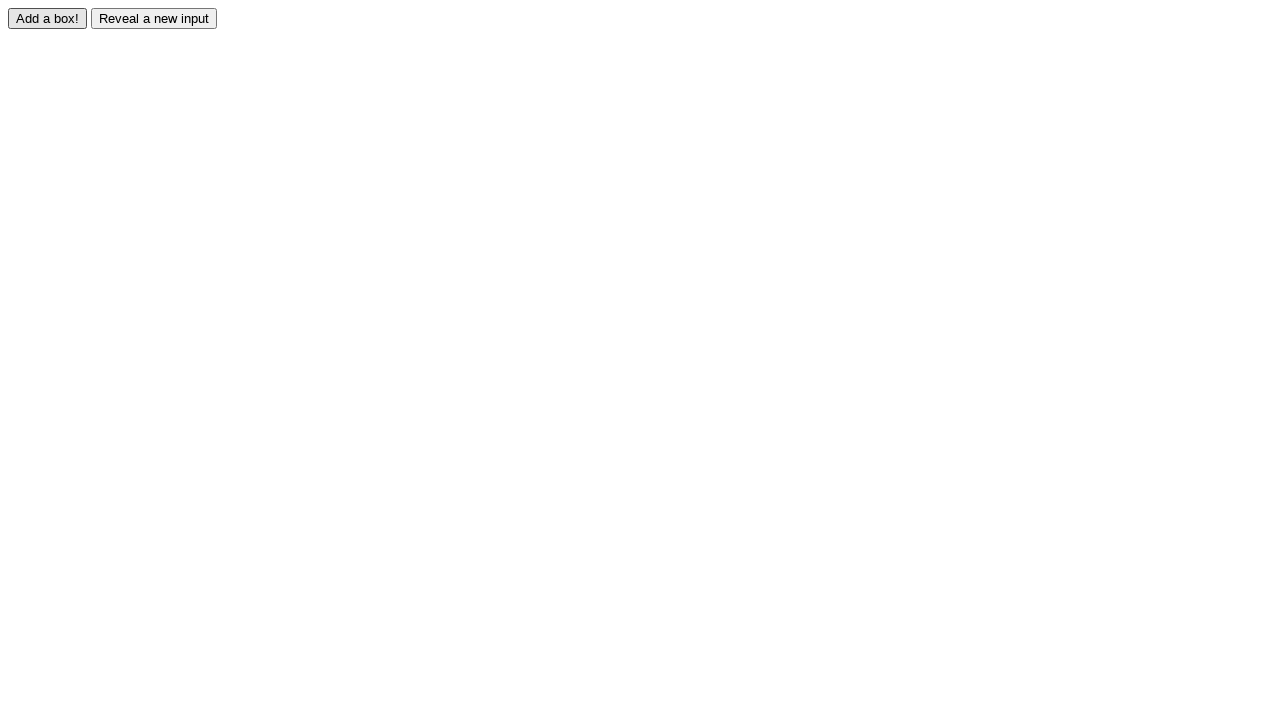

Waited for dynamically added red box element to appear
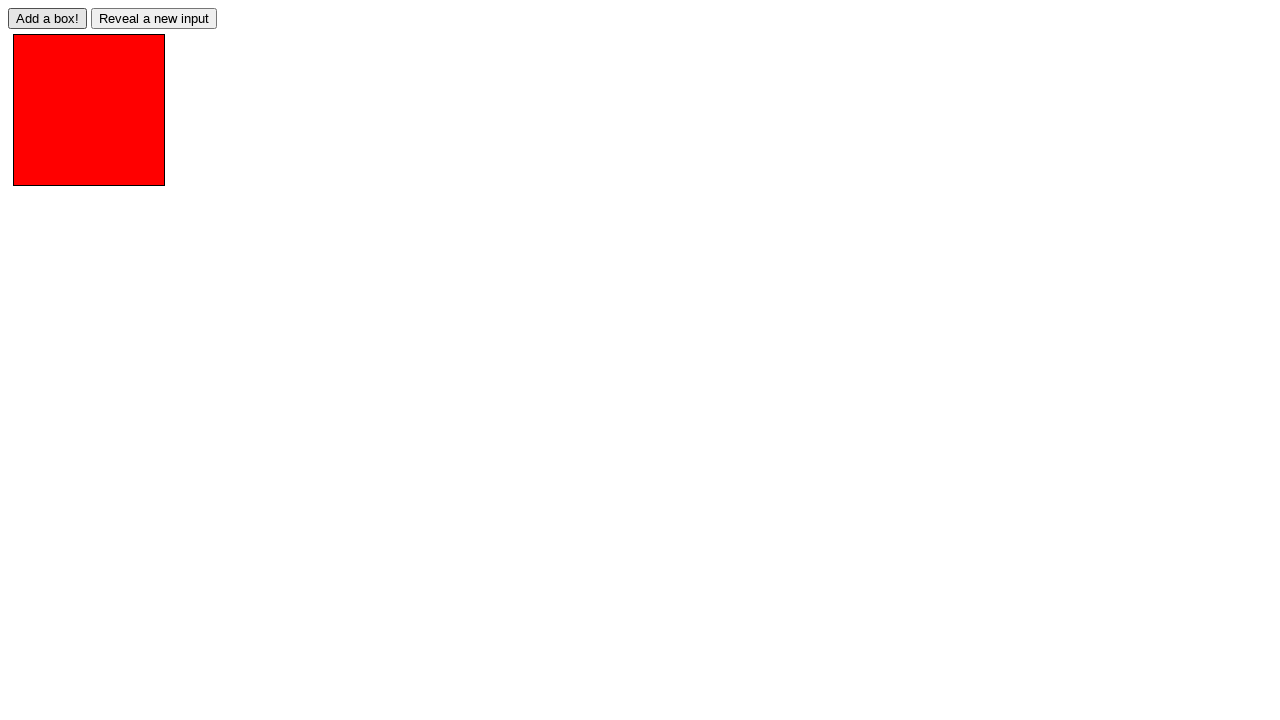

Located the red box element
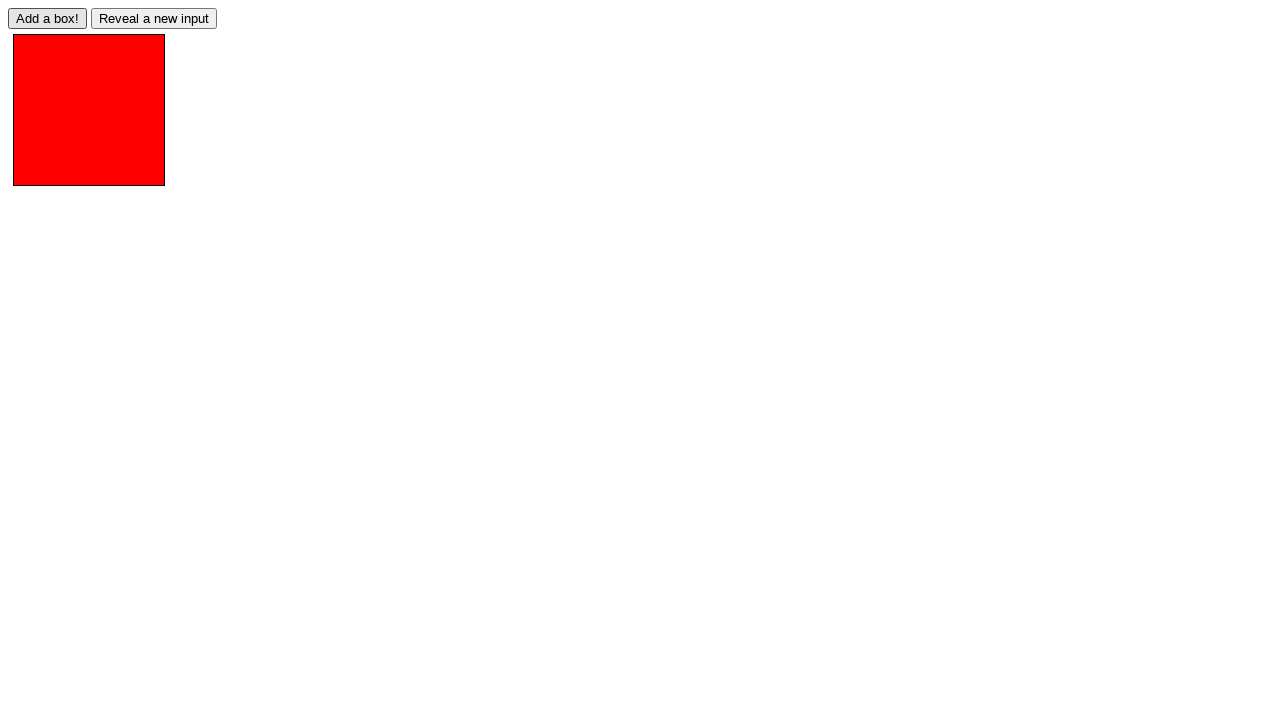

Retrieved class attribute: 'redbox'
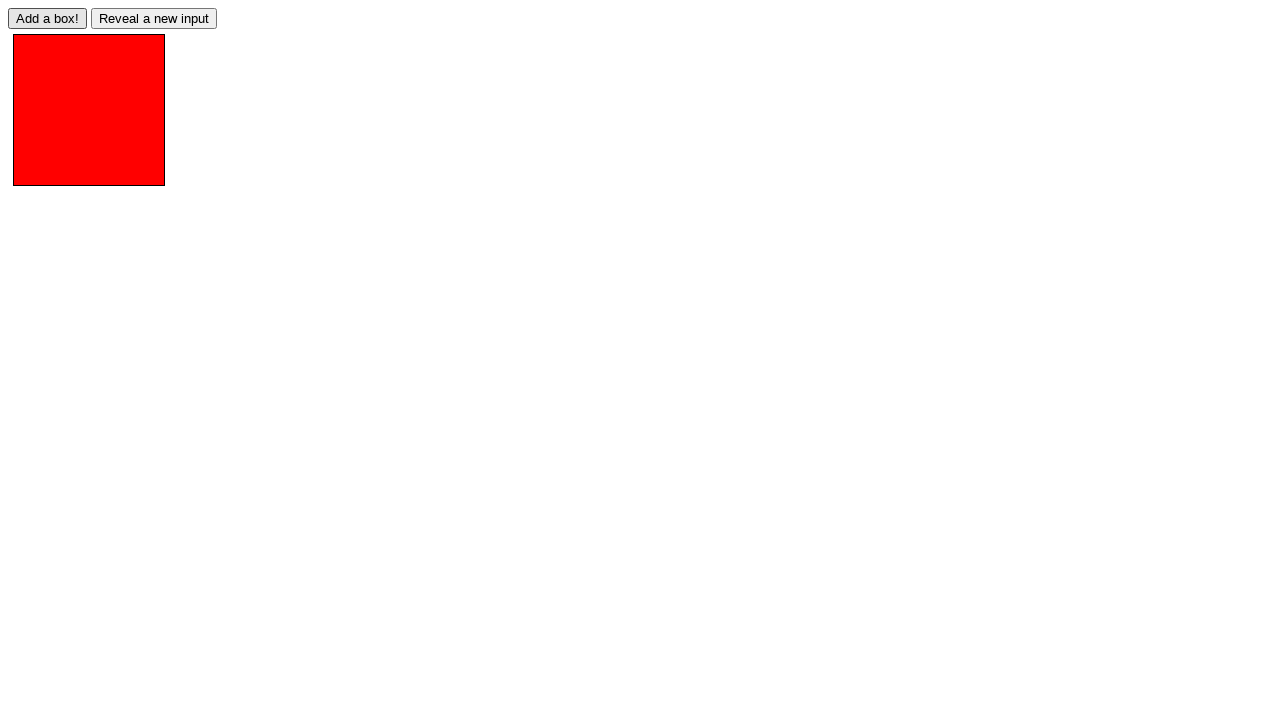

Printed class attribute to console
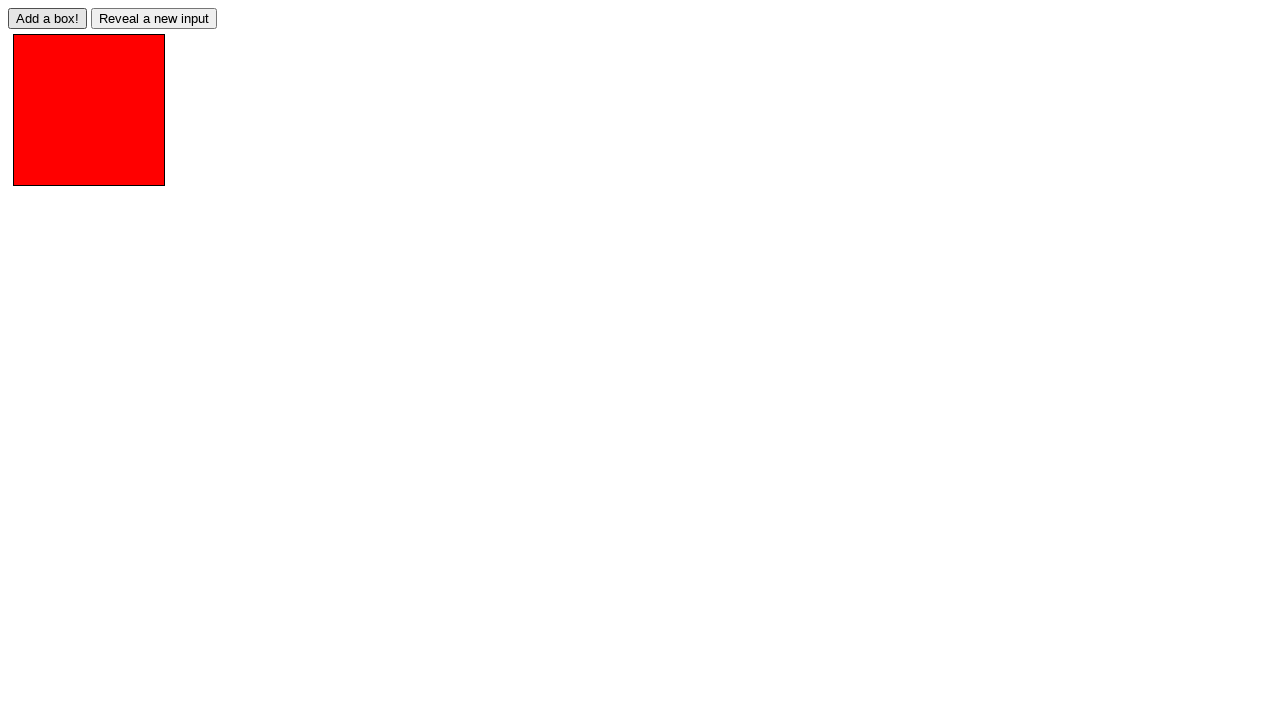

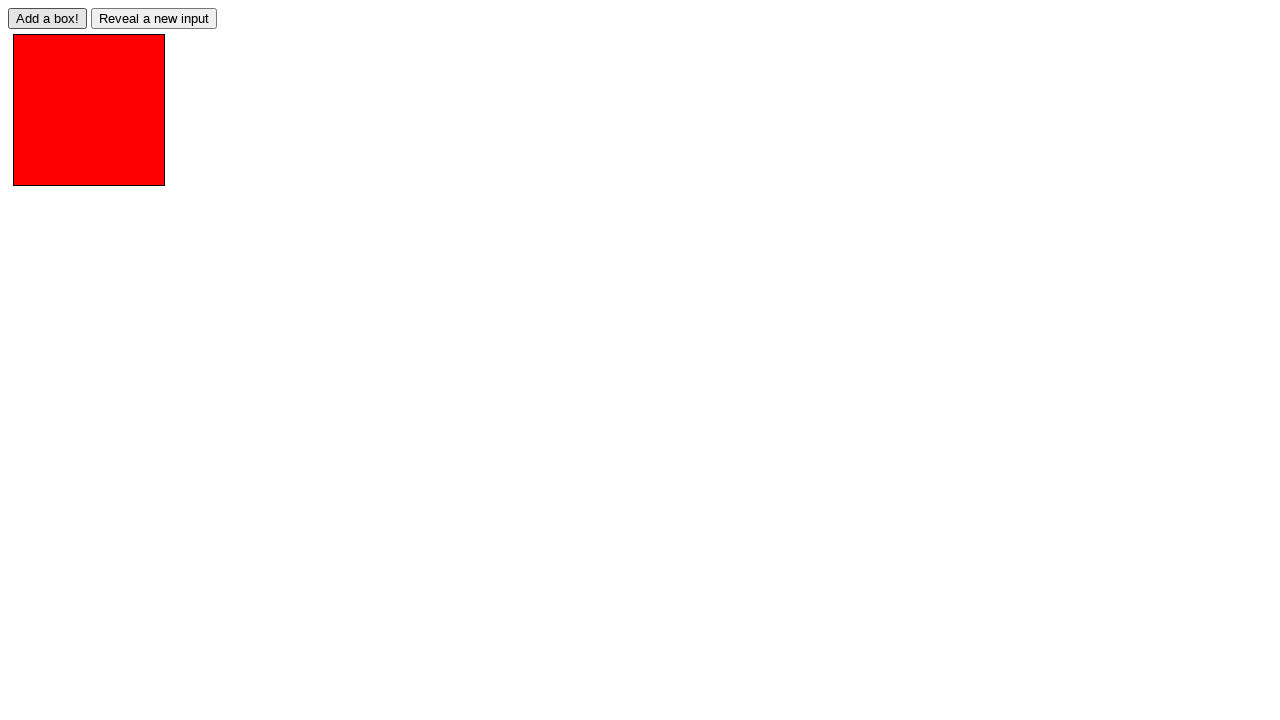